Tests navigation between different pages of a book reading list app, verifying that correct content is displayed on each page (Katalog, Lägg till bok, Mina böcker)

Starting URL: https://tap-ht24-testverktyg.github.io/exam-template/

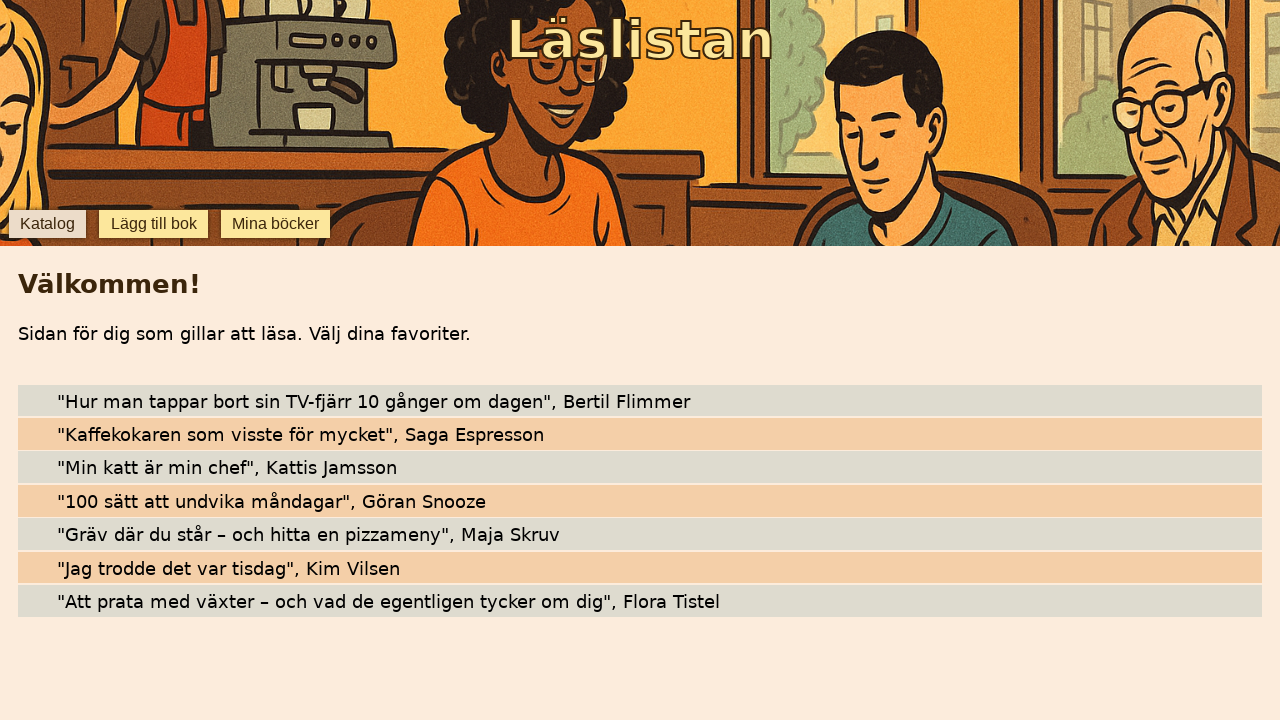

Verified initial Katalog page content is visible - 'Hur man tappar bort' found
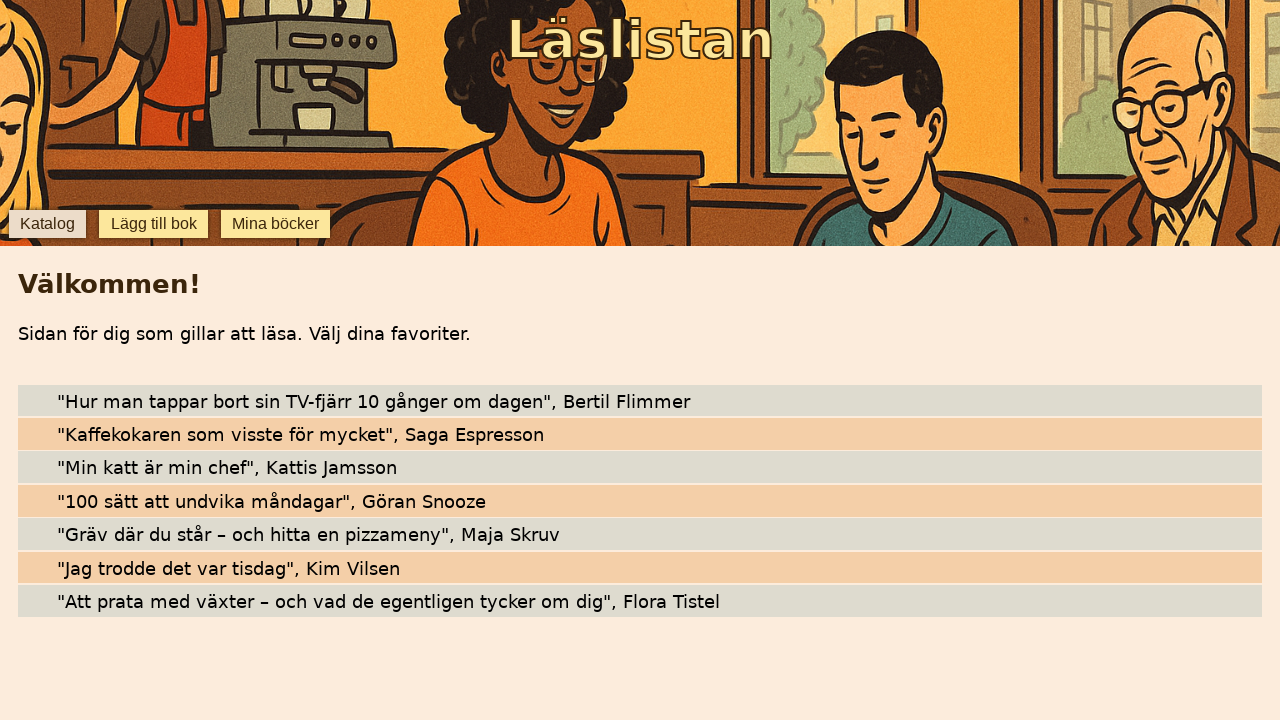

Clicked 'Lägg till bok' button to navigate to Add book page at (154, 224) on internal:role=button[name="Lägg till bok"i]
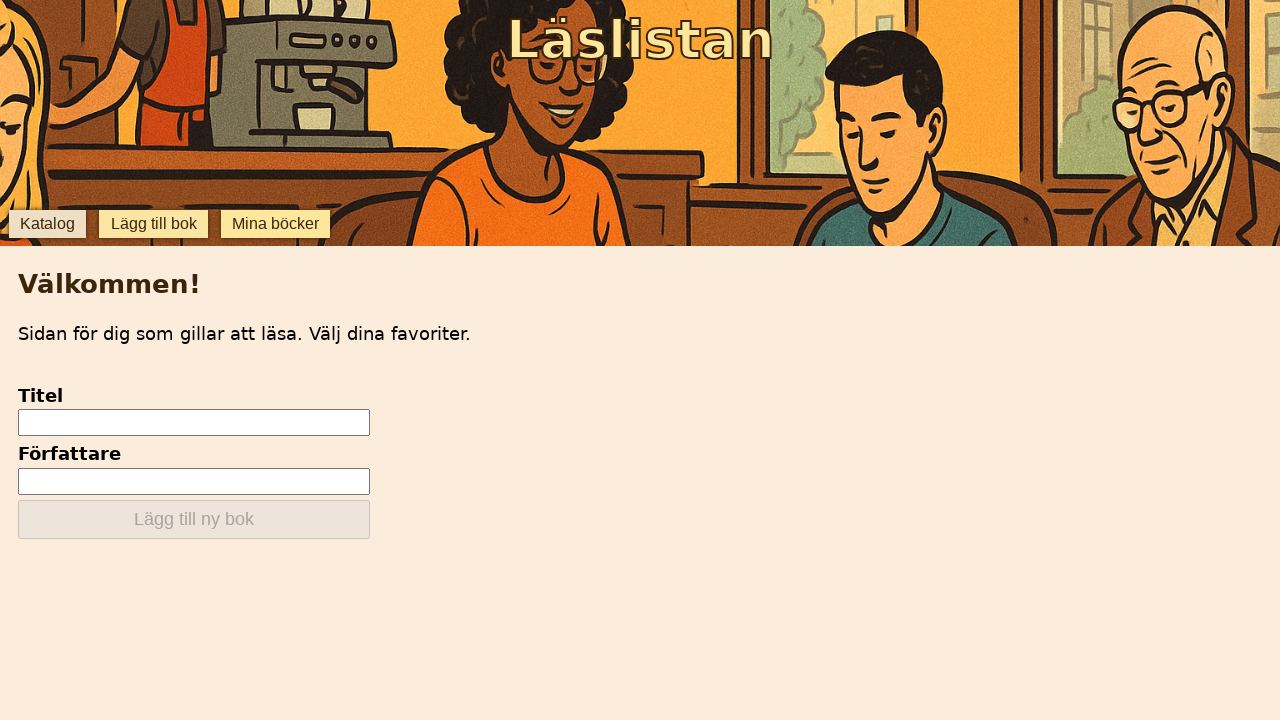

Verified Lägg till bok page content is visible - 'Titel' field found
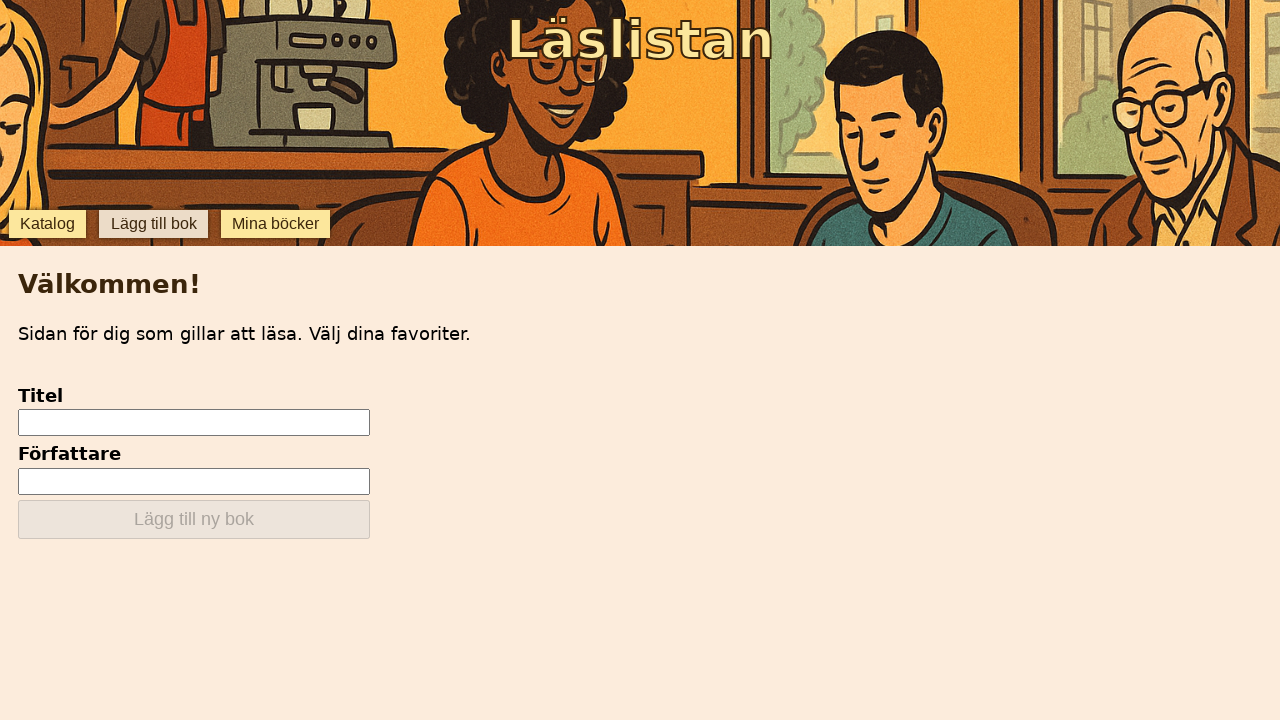

Clicked 'Mina böcker' button to navigate to My books page at (276, 224) on internal:role=button[name="Mina böcker"i]
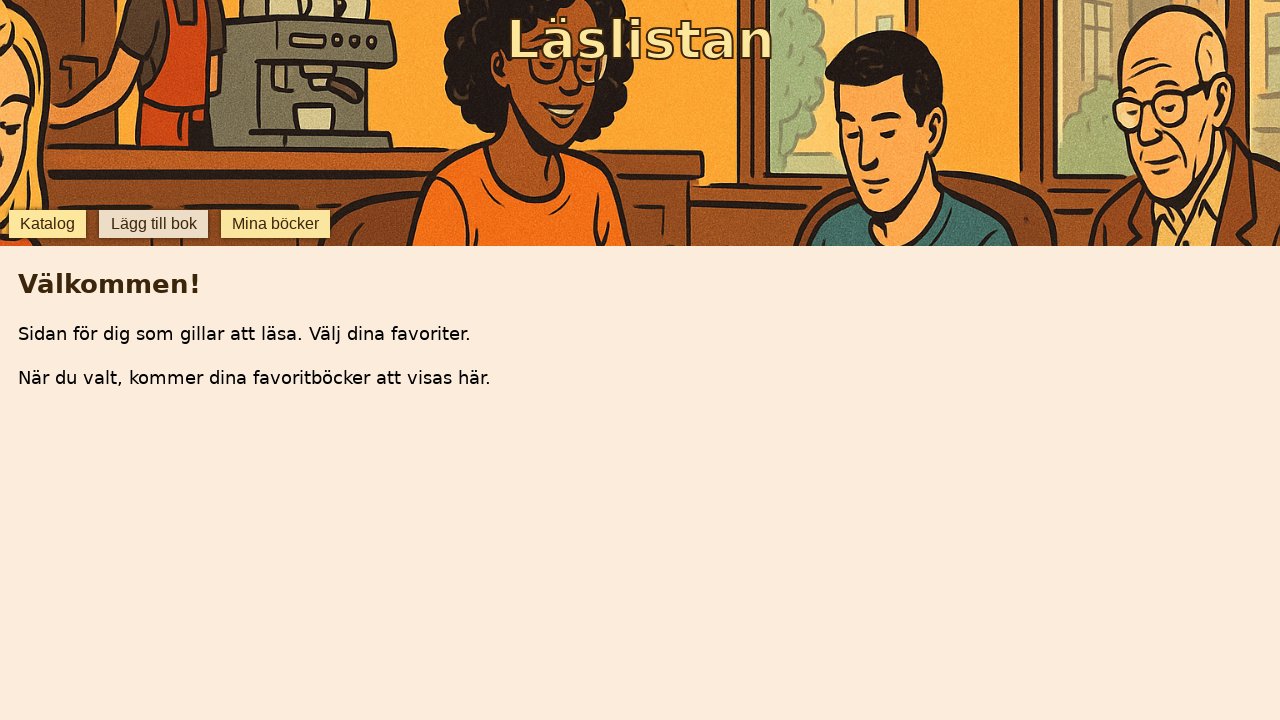

Verified Mina böcker page content is visible - 'När du valt' text found
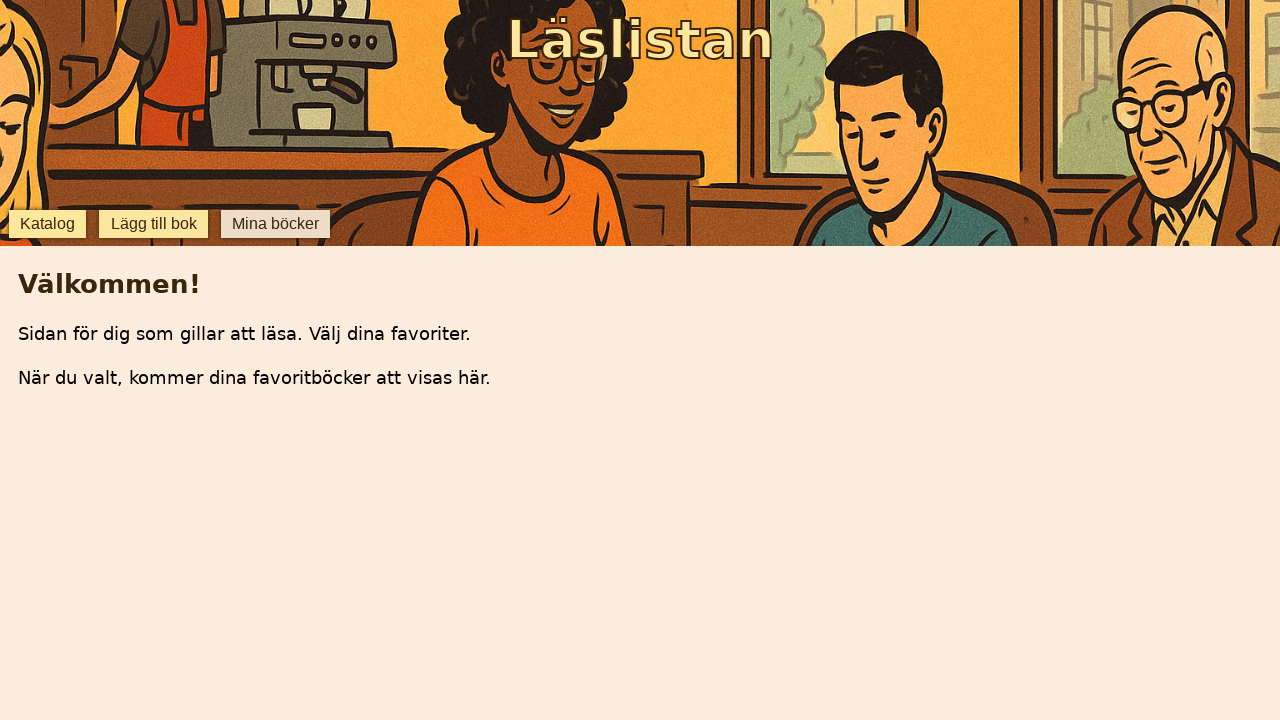

Clicked 'Katalog' button to navigate back to Catalog page at (47, 224) on internal:role=button[name="Katalog"i]
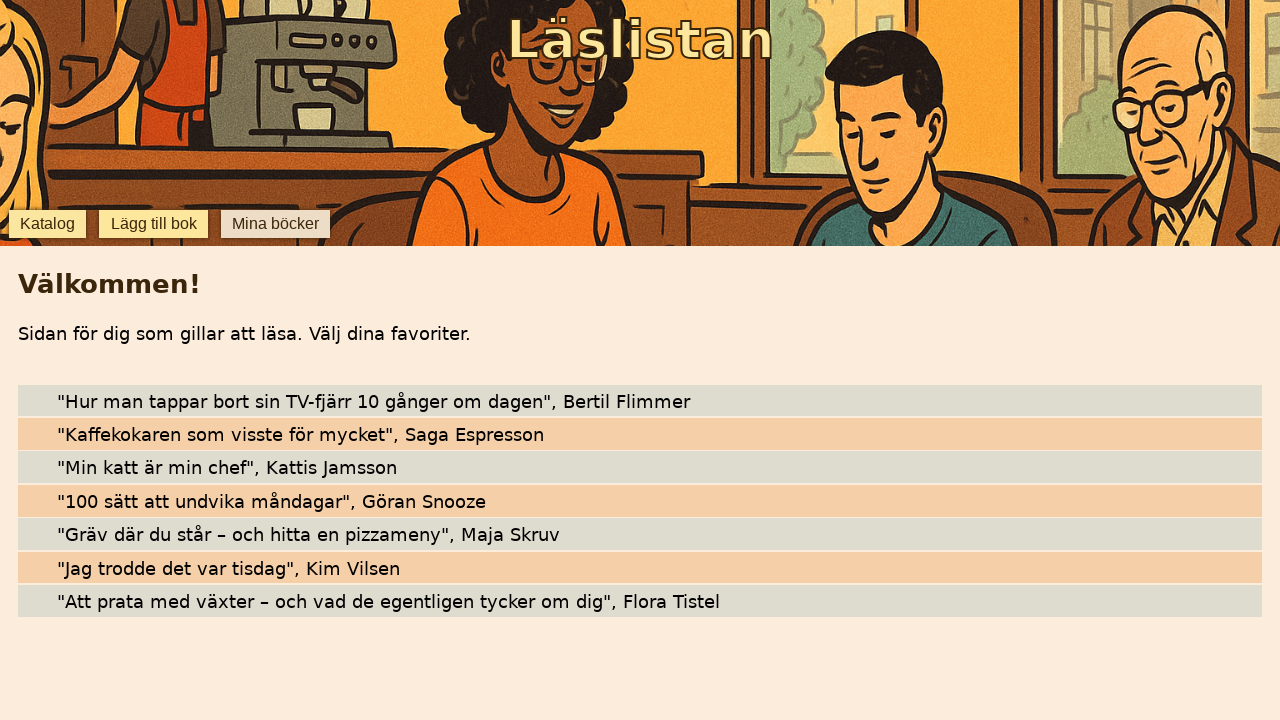

Verified Katalog page content is visible again - 'Hur man tappar bort' found
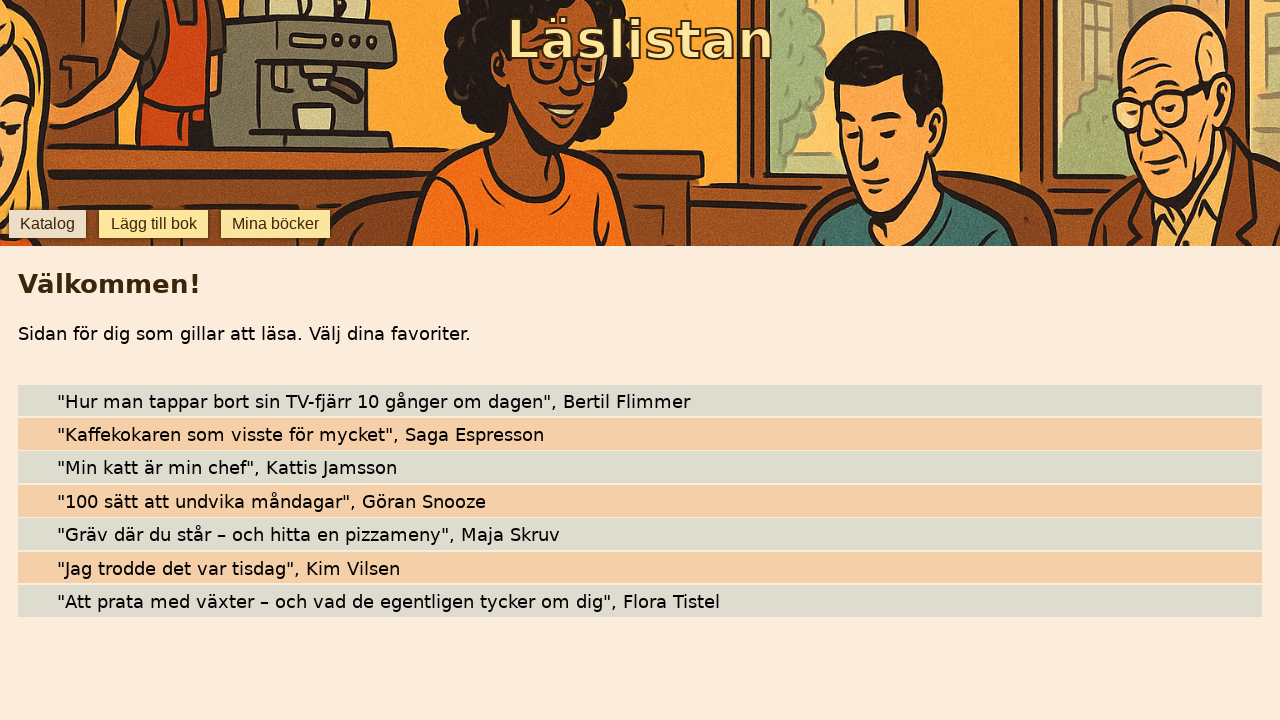

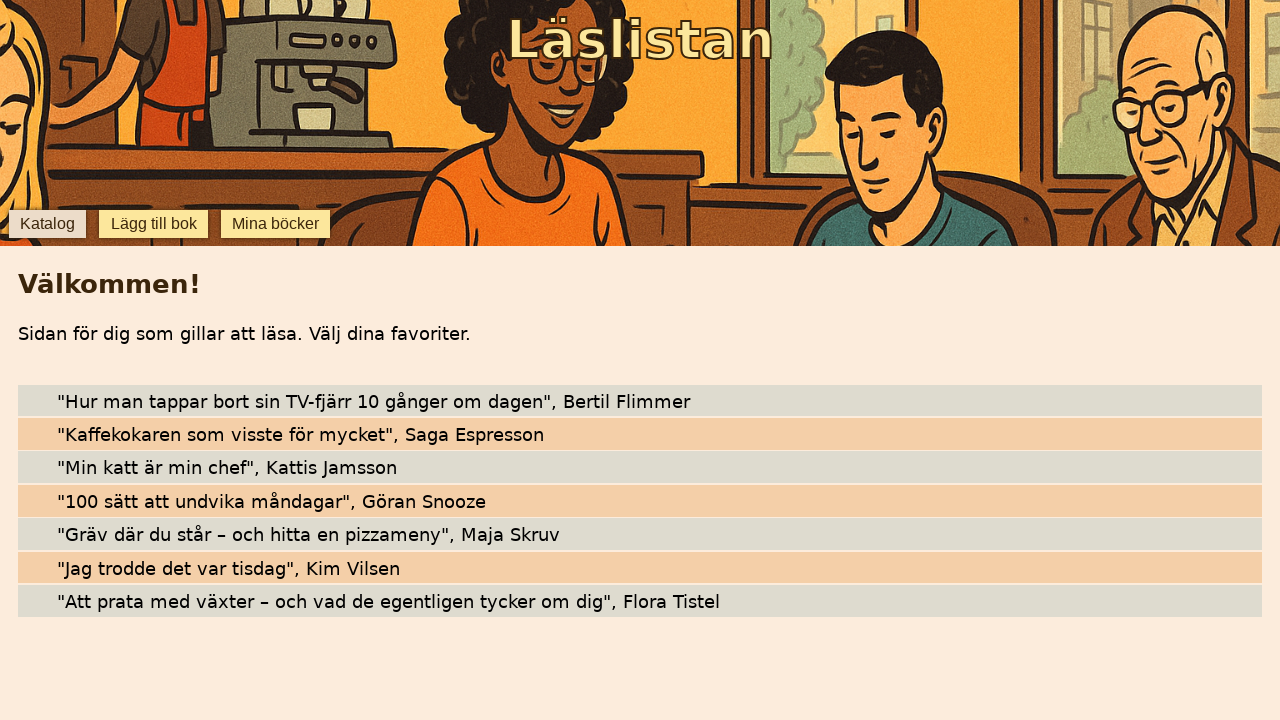